Verifies that the online payment block title section is displayed with expected content including payment options and service information.

Starting URL: http://mts.by

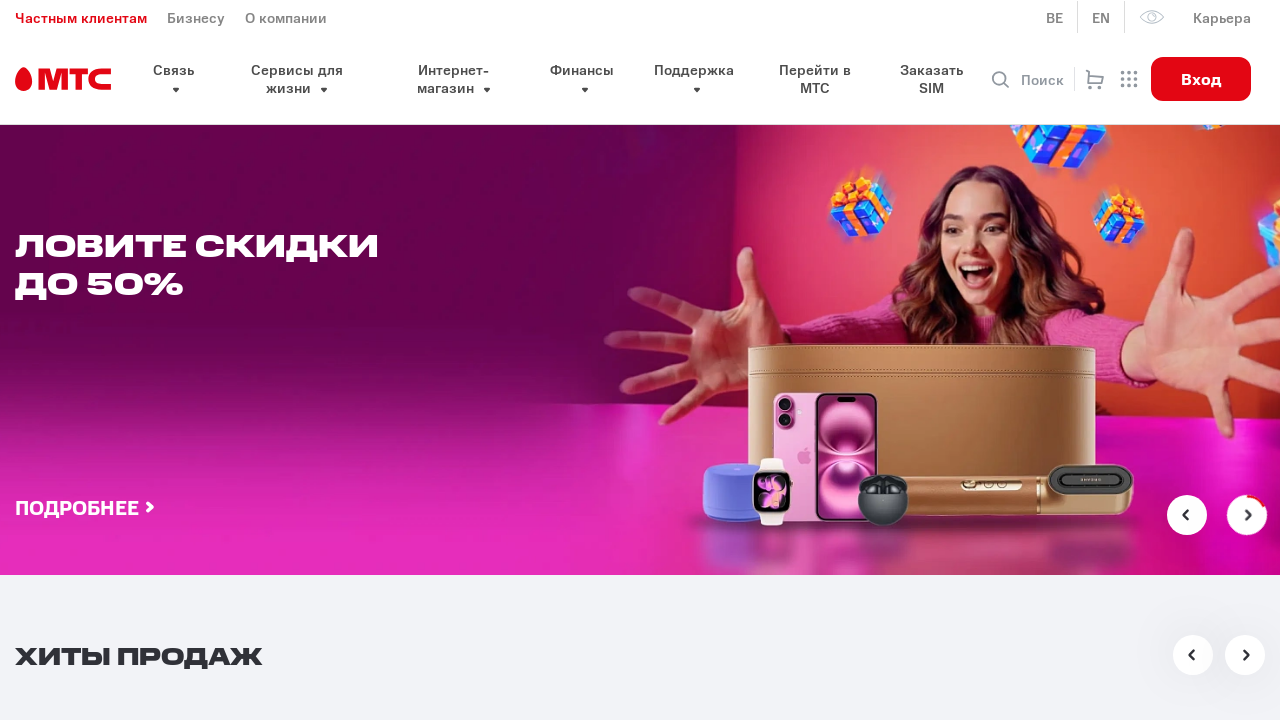

Waited for payment block title section to become visible
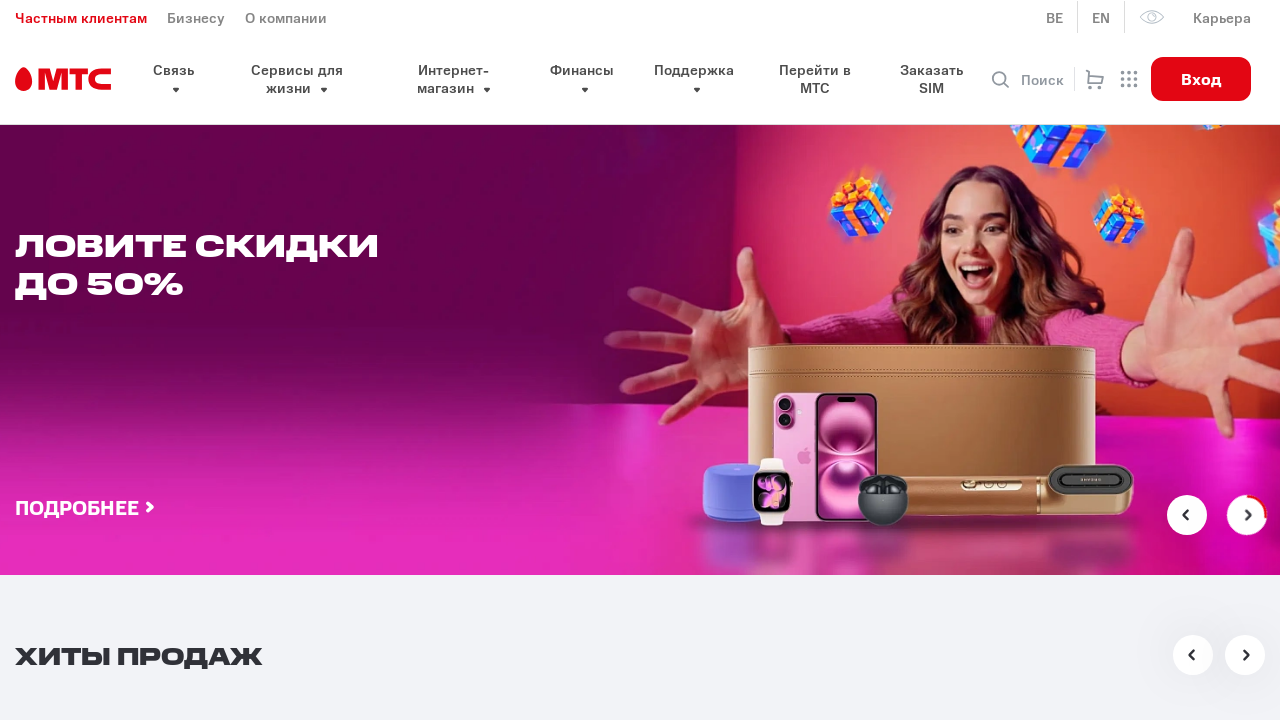

Verified payment block title section is displayed with expected content including payment options and service information
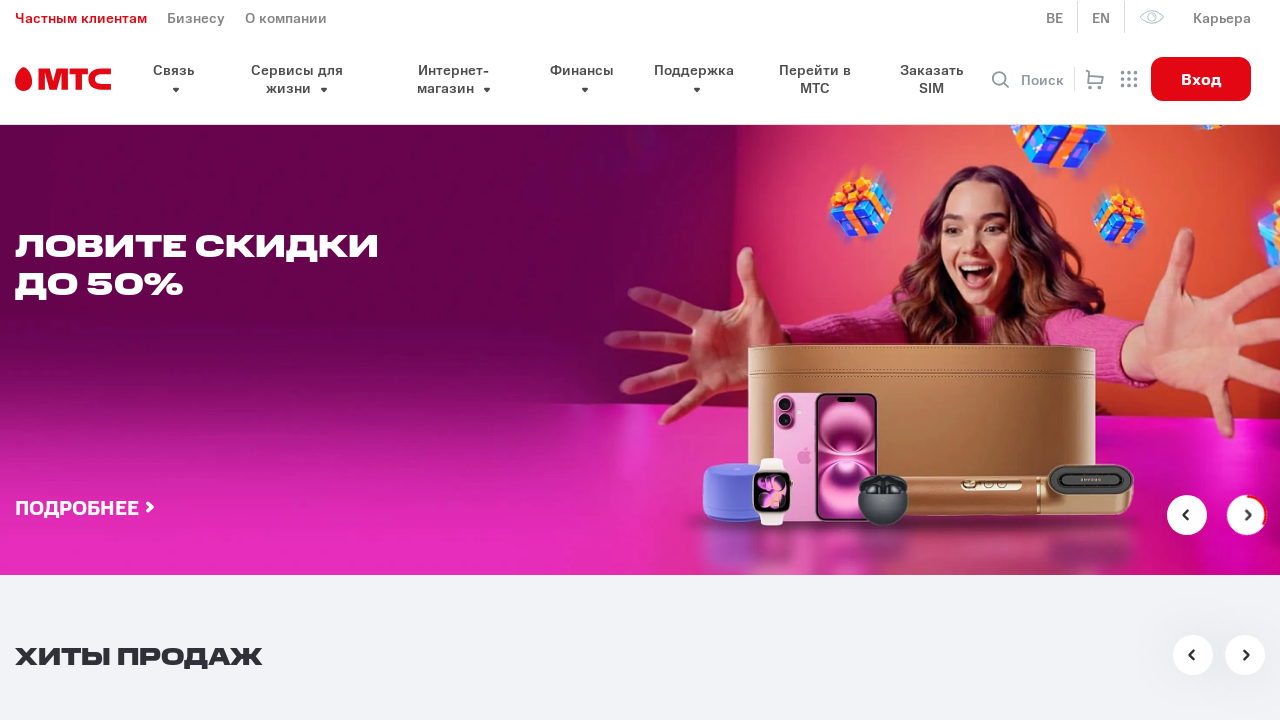

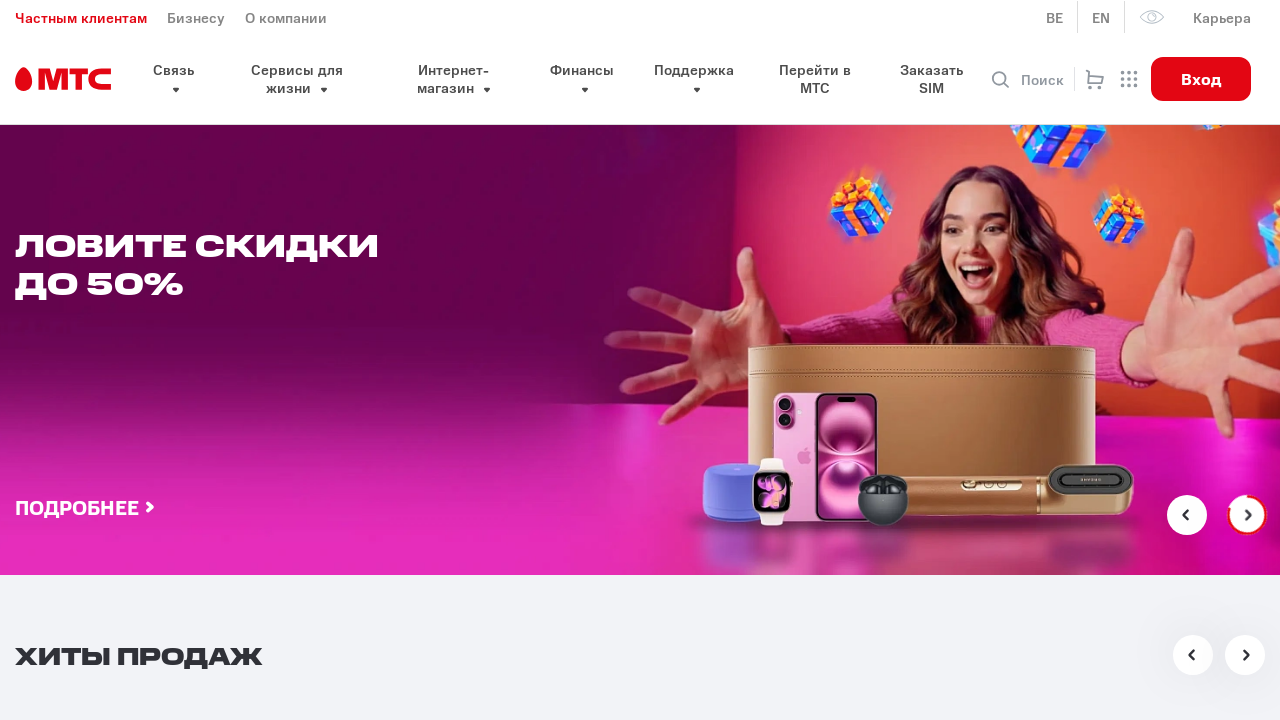